Tests navigation to the documentation page by clicking the Docs link

Starting URL: https://playwright.dev/

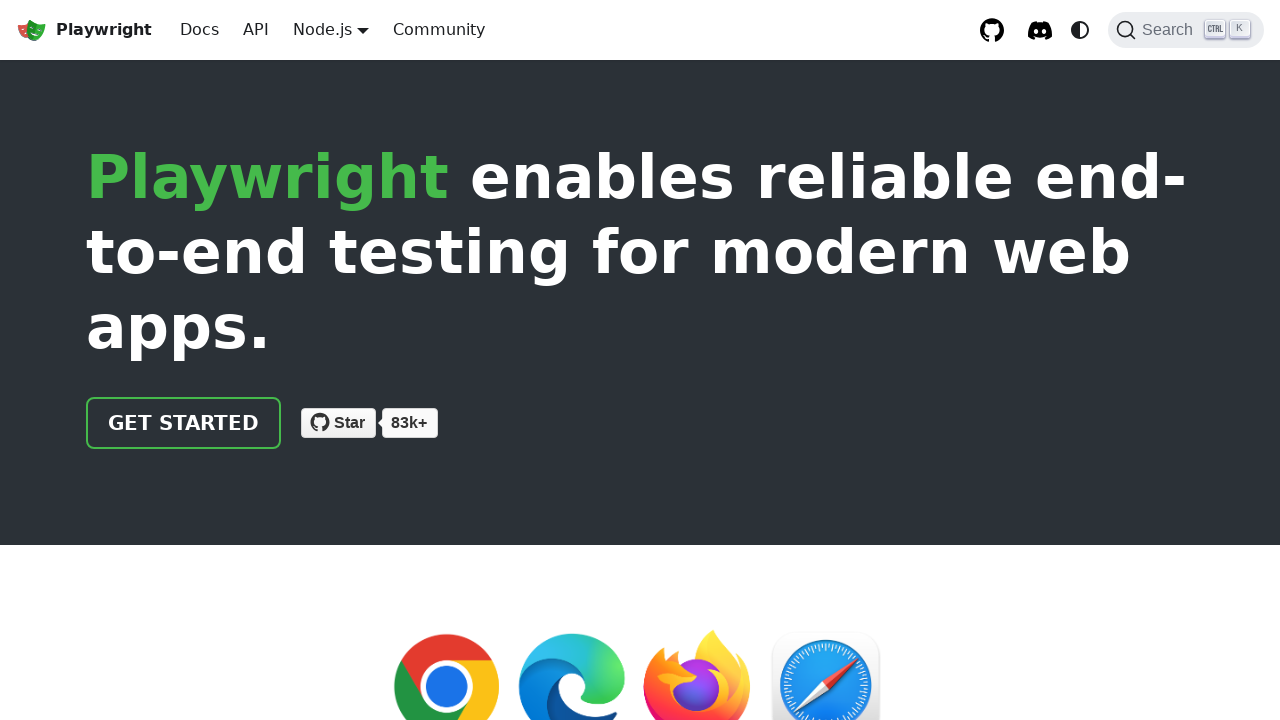

Clicked on the Docs link at (200, 30) on a:has-text('Docs')
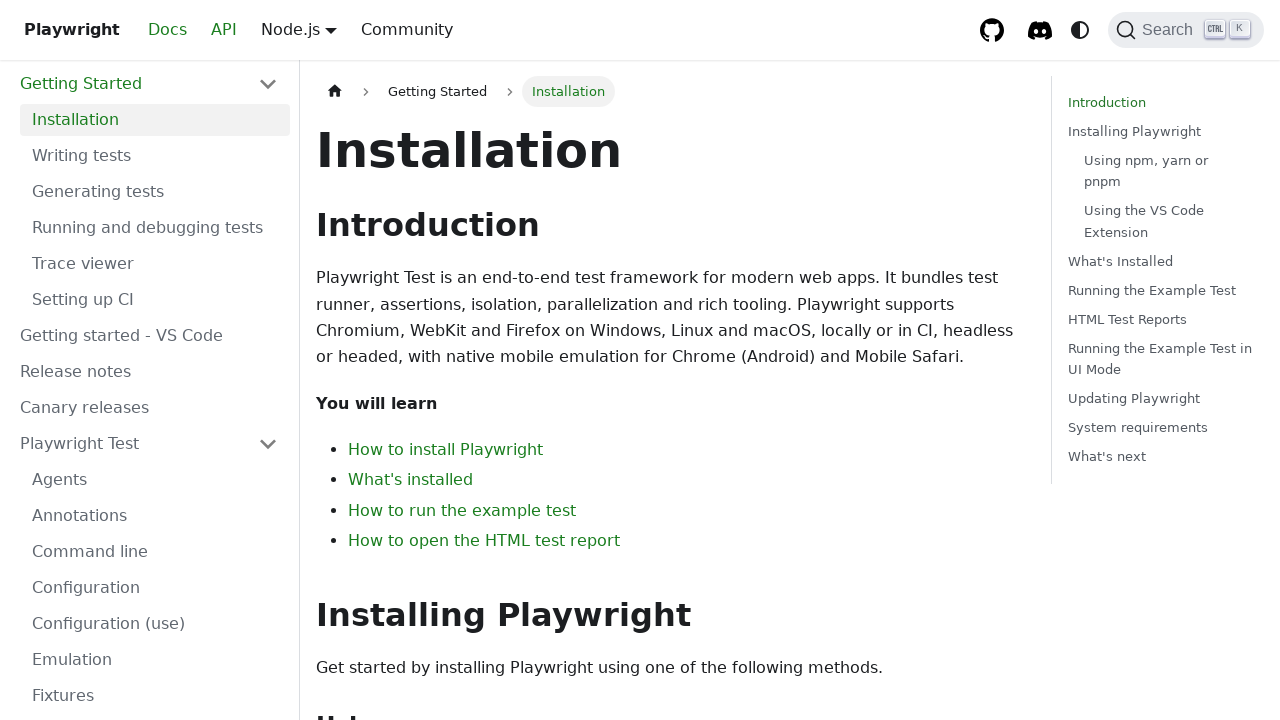

Waited for navigation to docs page URL
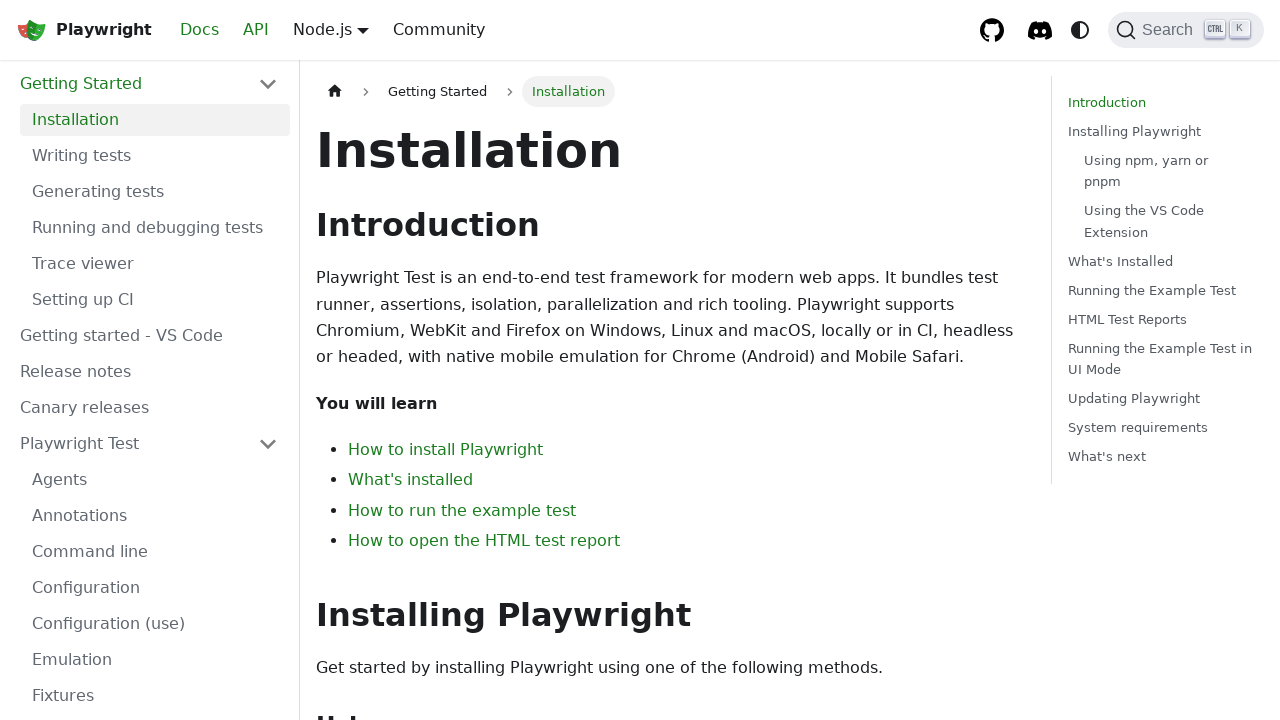

Verified that 'docs' is present in the current URL
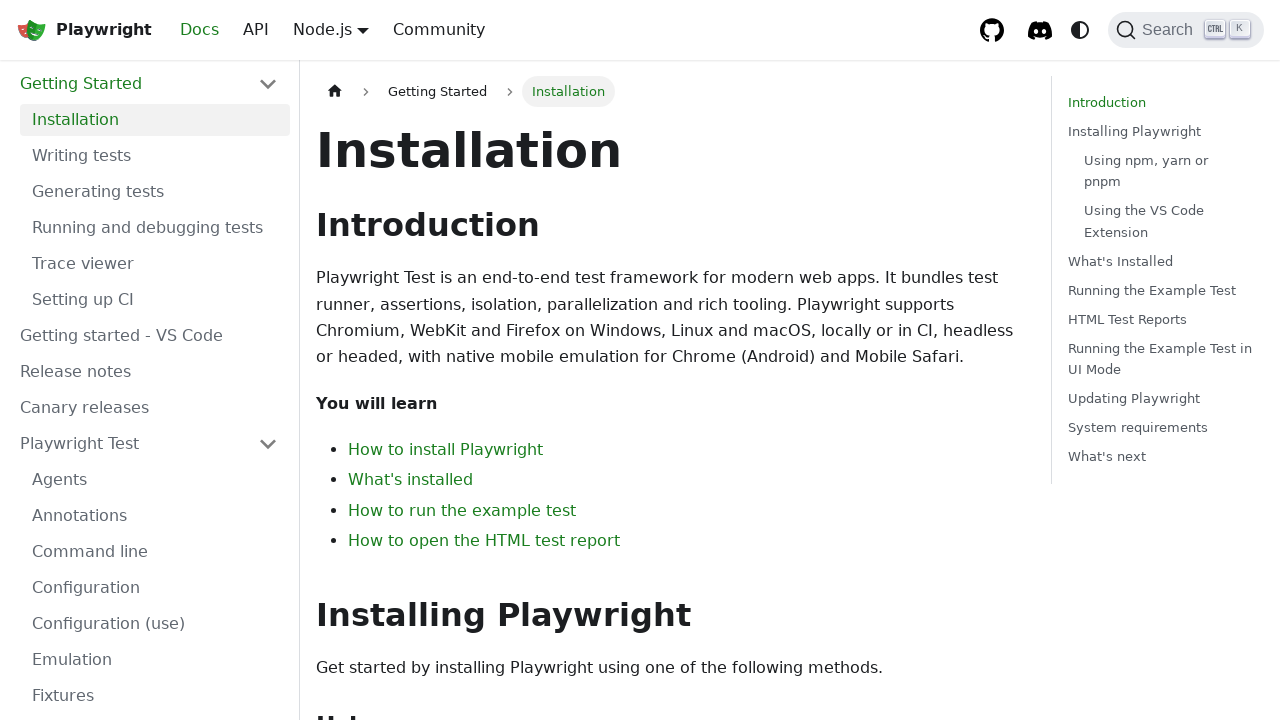

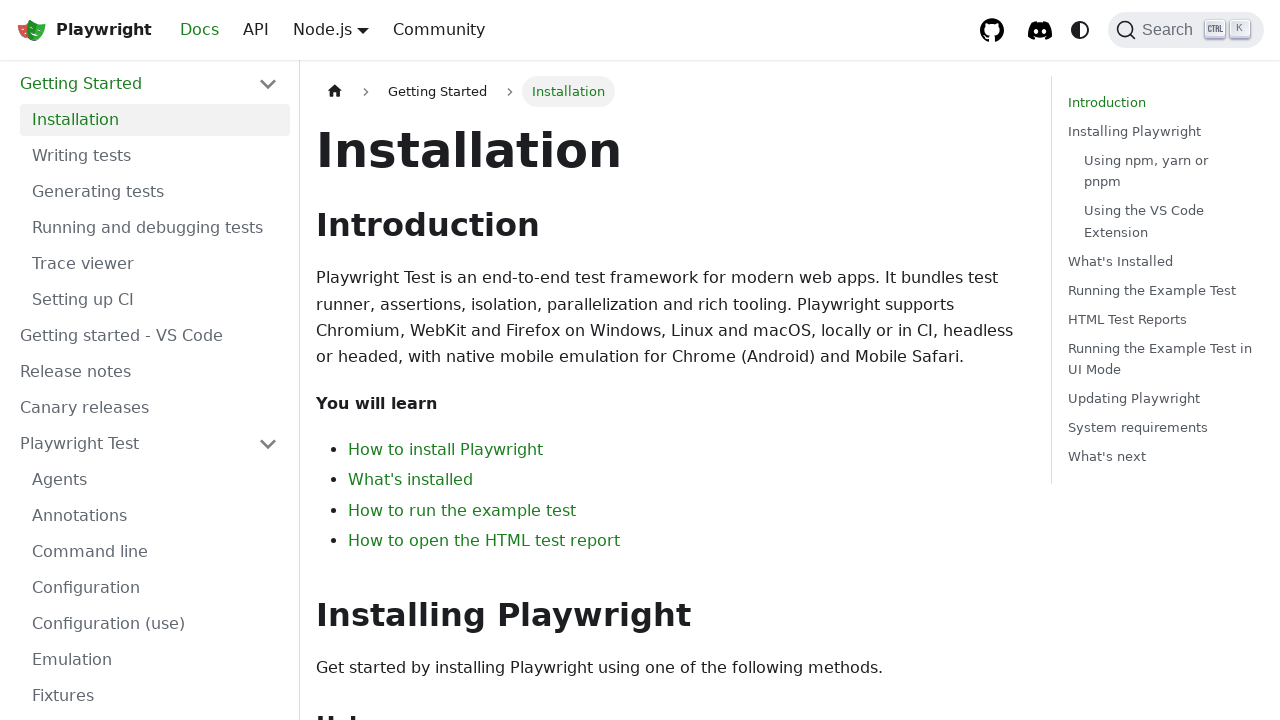